Verifies that the payment section header text matches the expected title

Starting URL: https://www.mts.by/

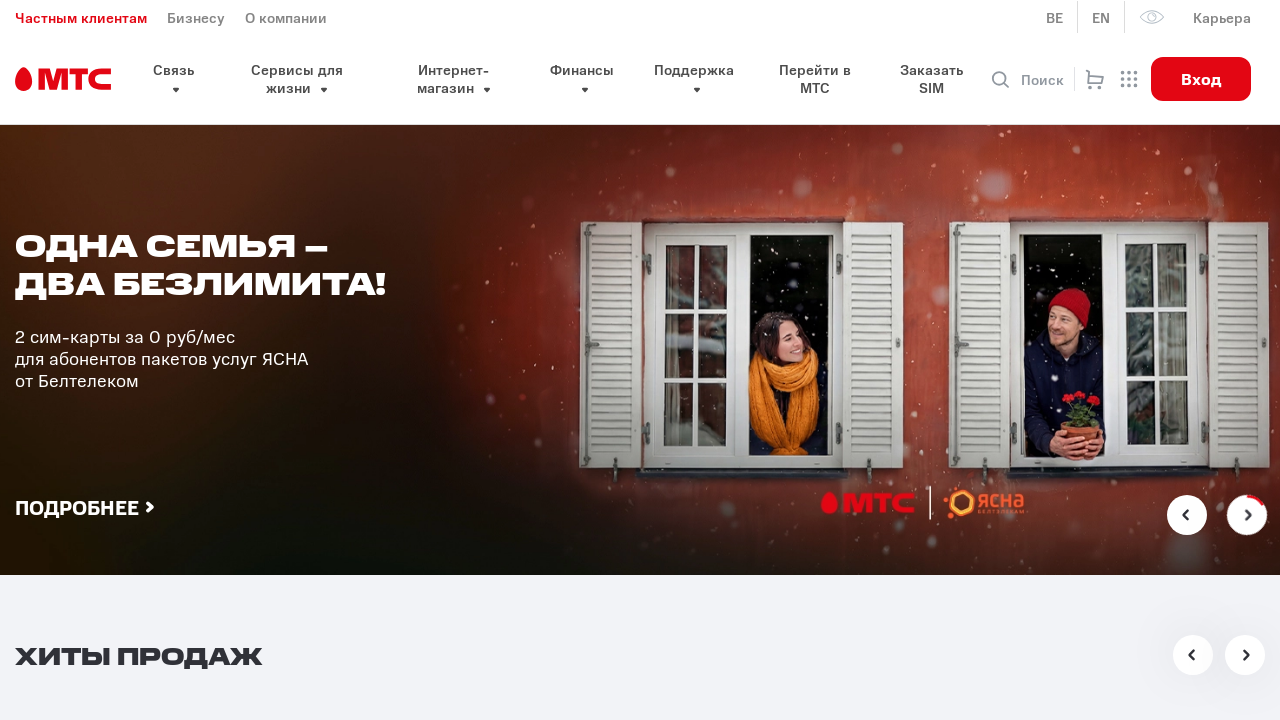

Navigated to https://www.mts.by/
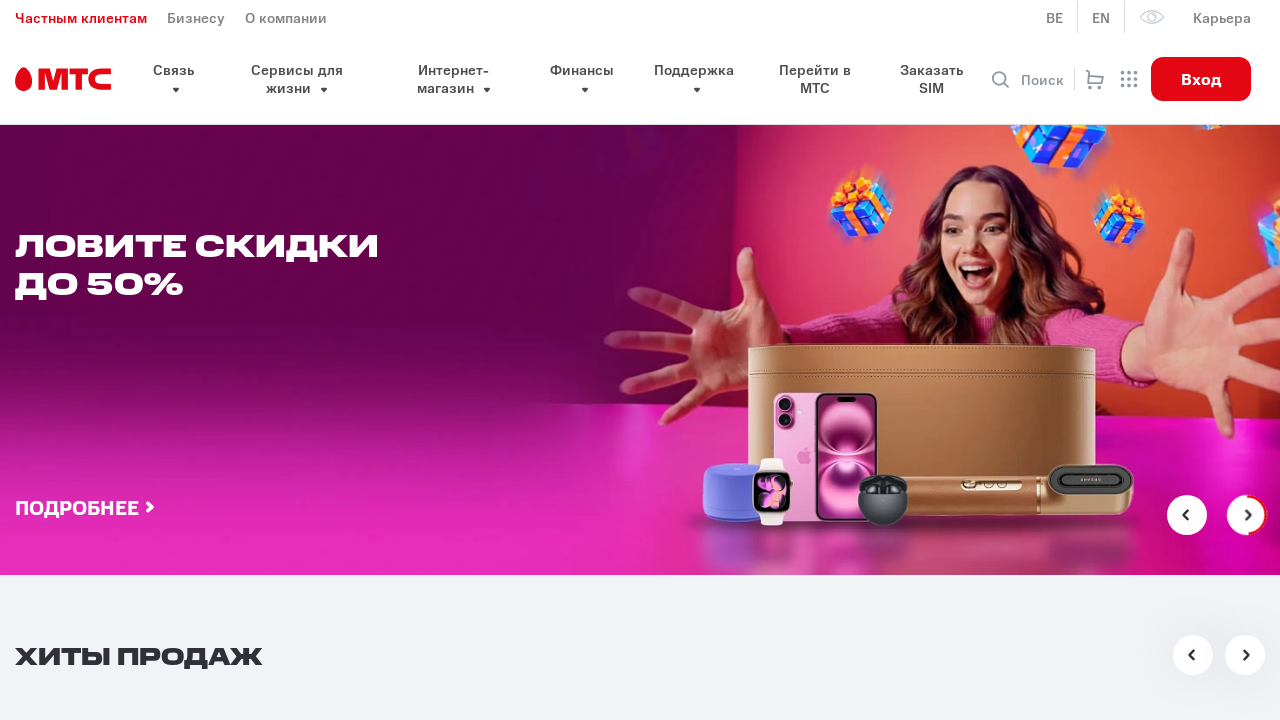

Located payment section header element
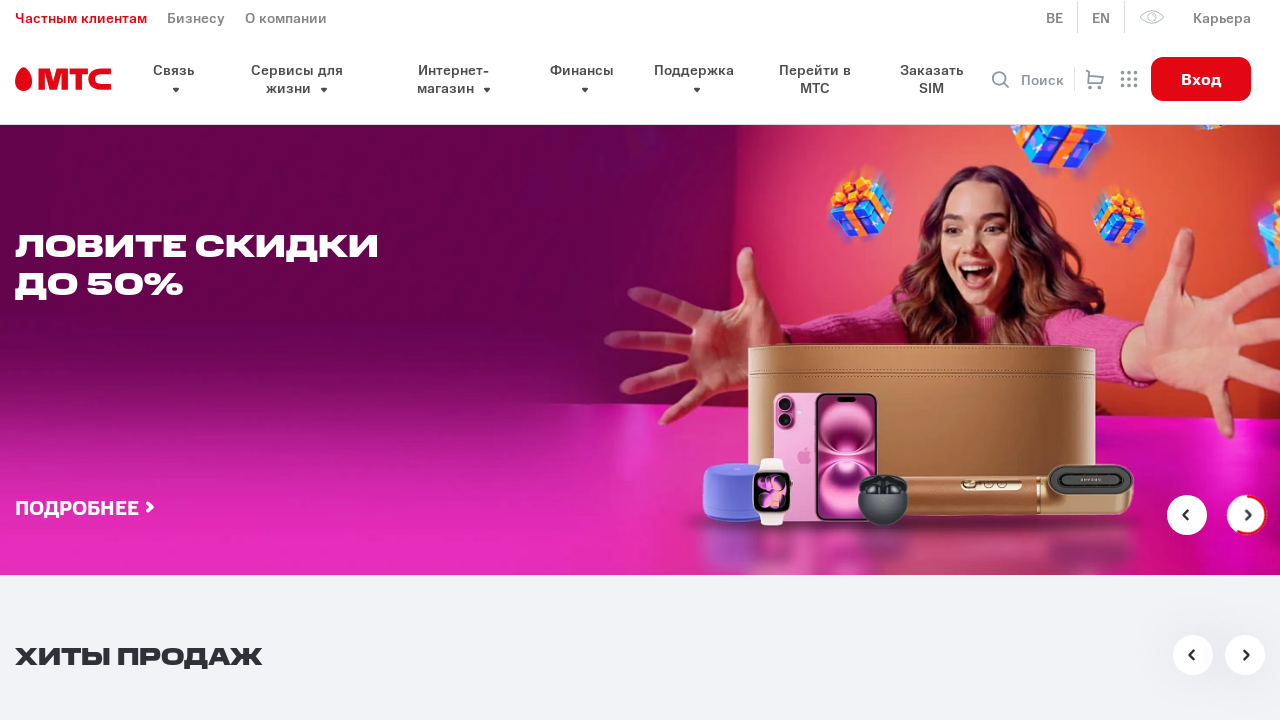

Waited for payment section header to appear
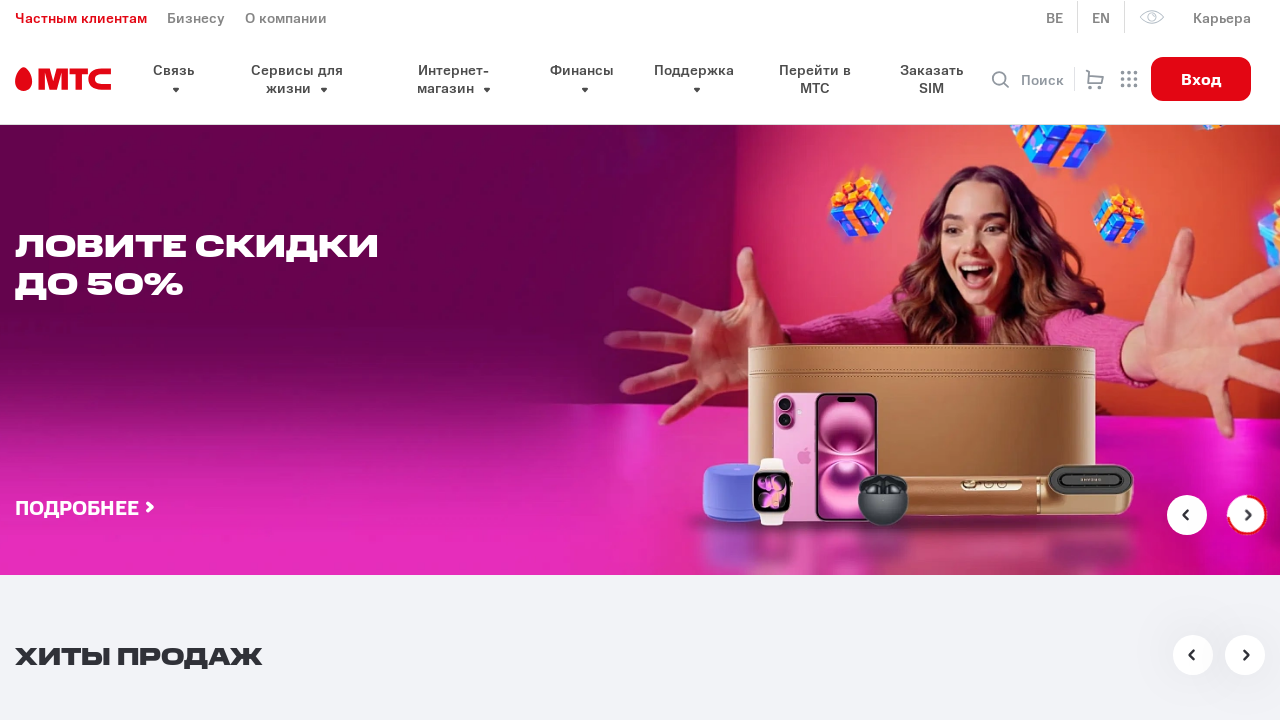

Verified payment section header text matches expected title
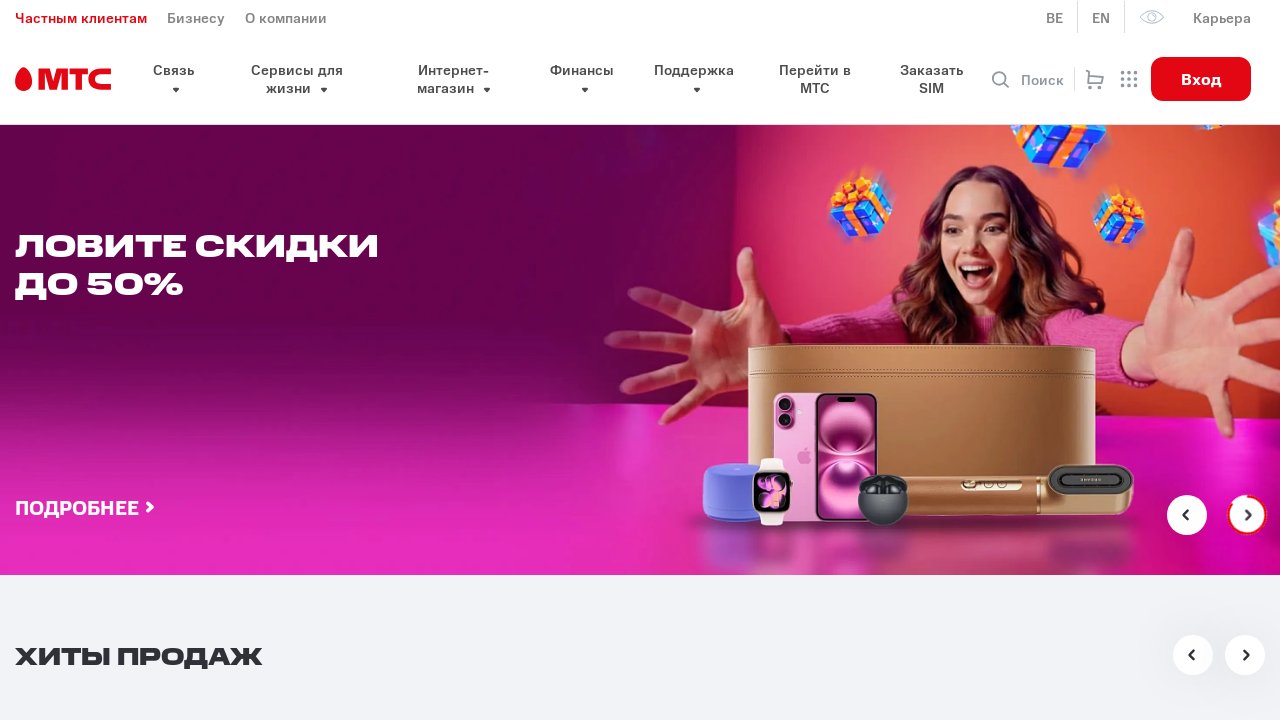

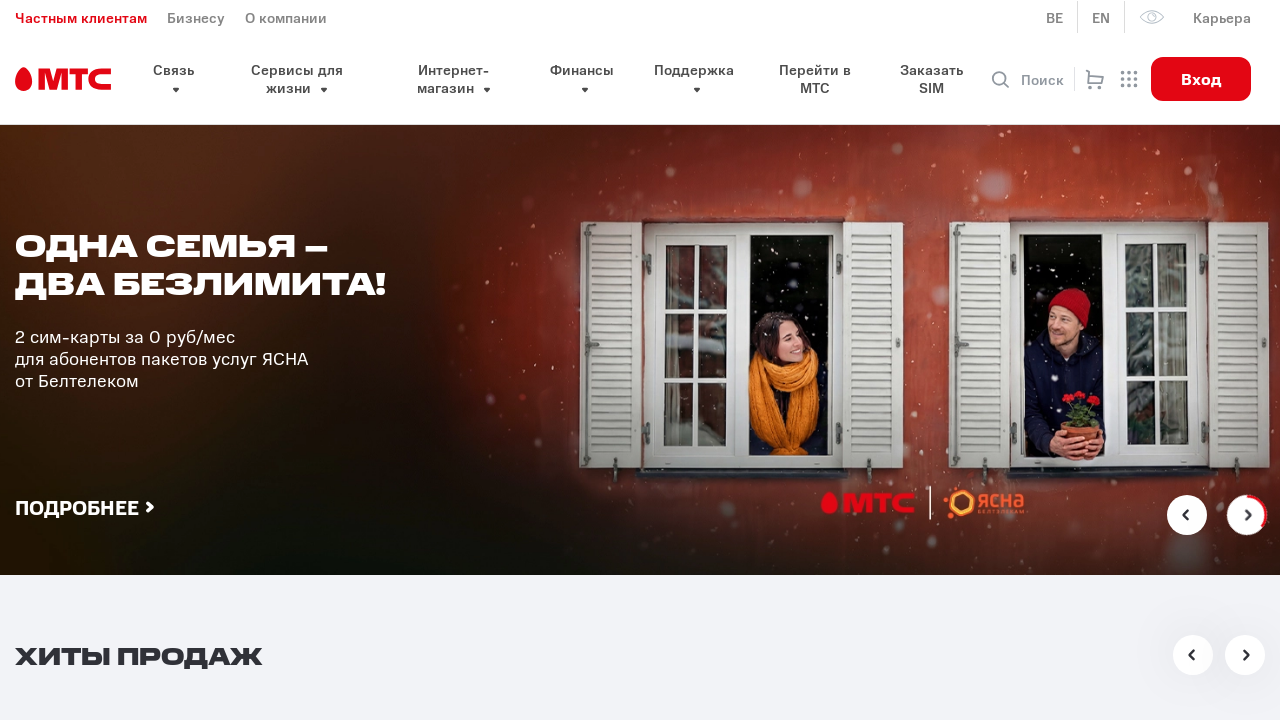